Tests the search functionality on Python.org by entering "pycon" in the search box and submitting the search form to verify results are returned.

Starting URL: https://www.python.org

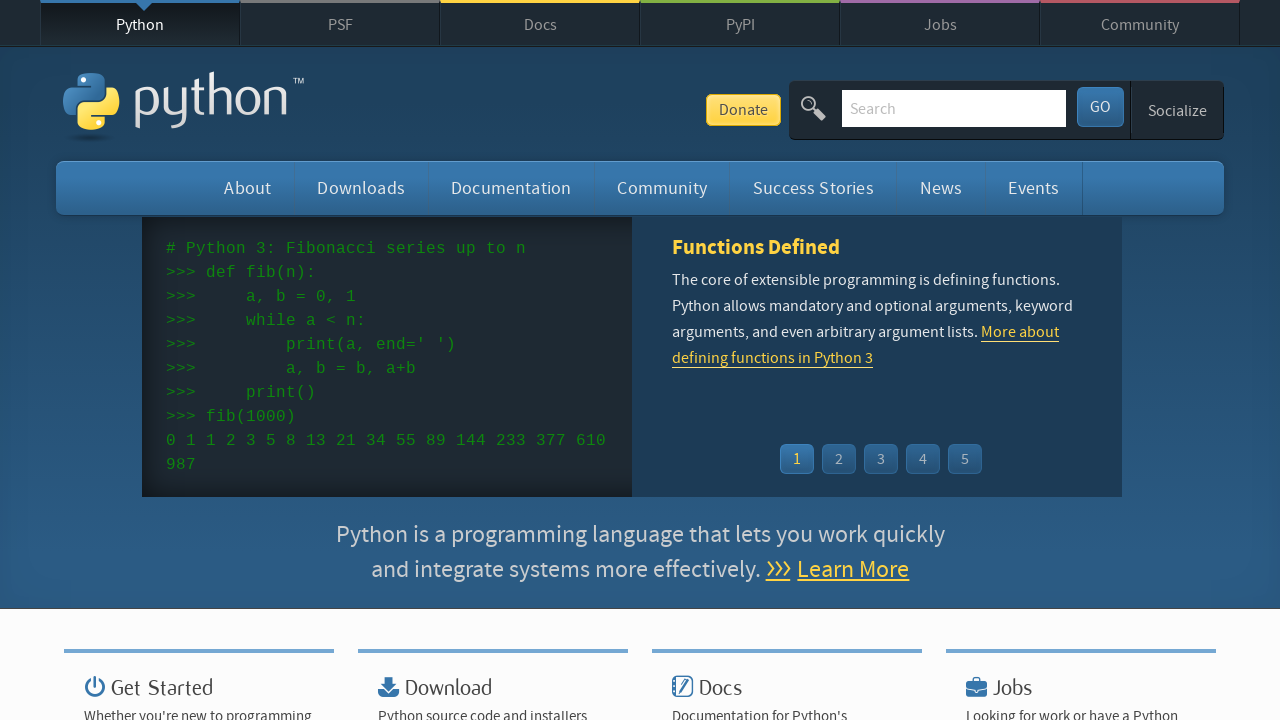

Verified page title contains 'Python'
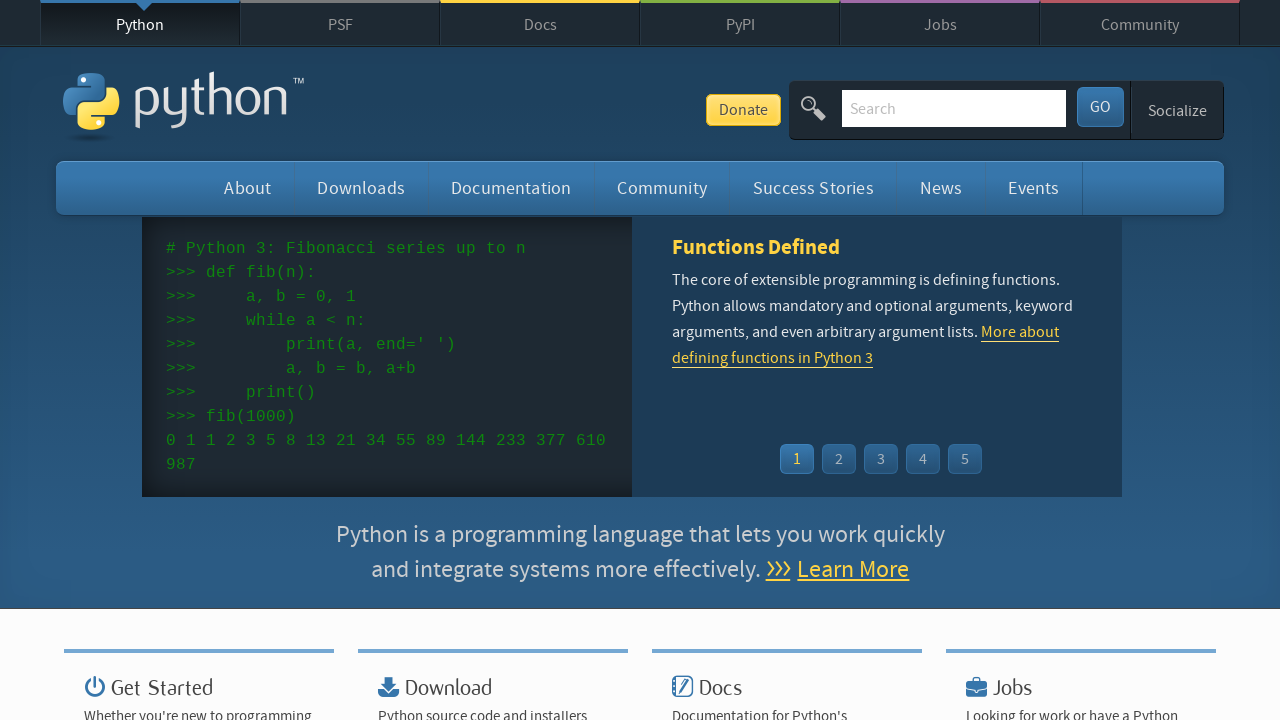

Filled search box with 'pycon' on input[name='q']
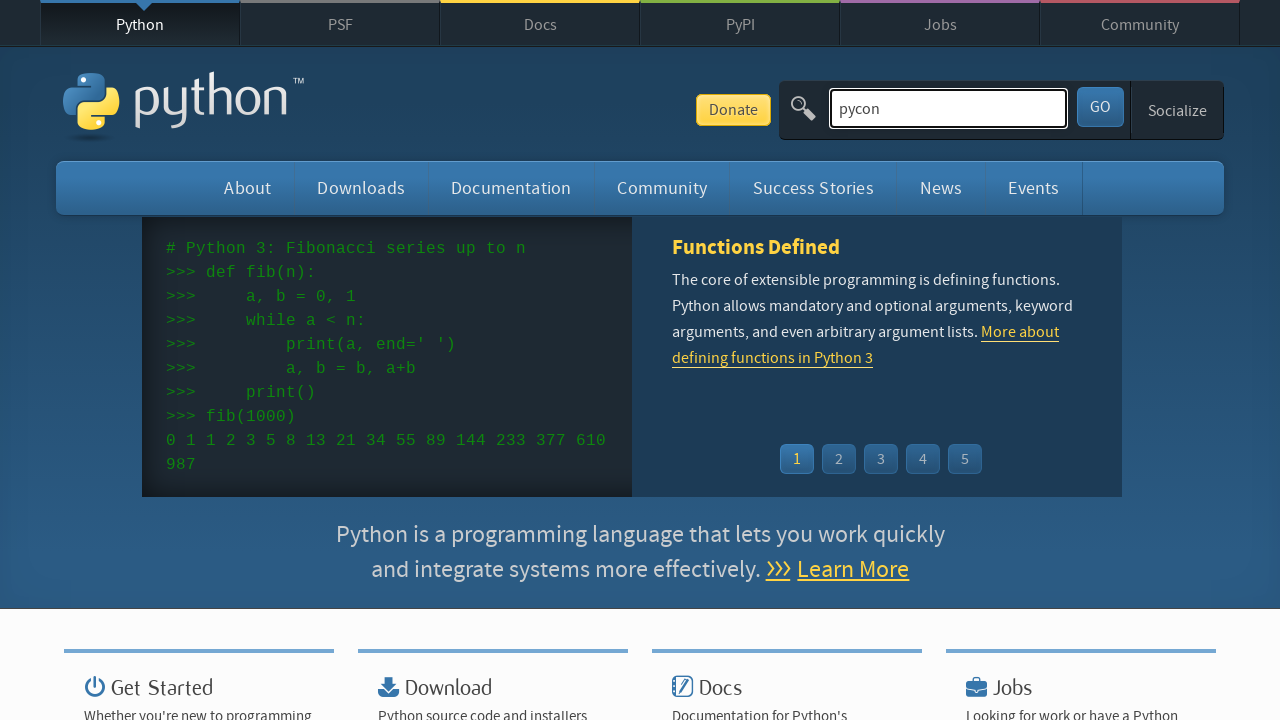

Pressed Enter to submit search form on input[name='q']
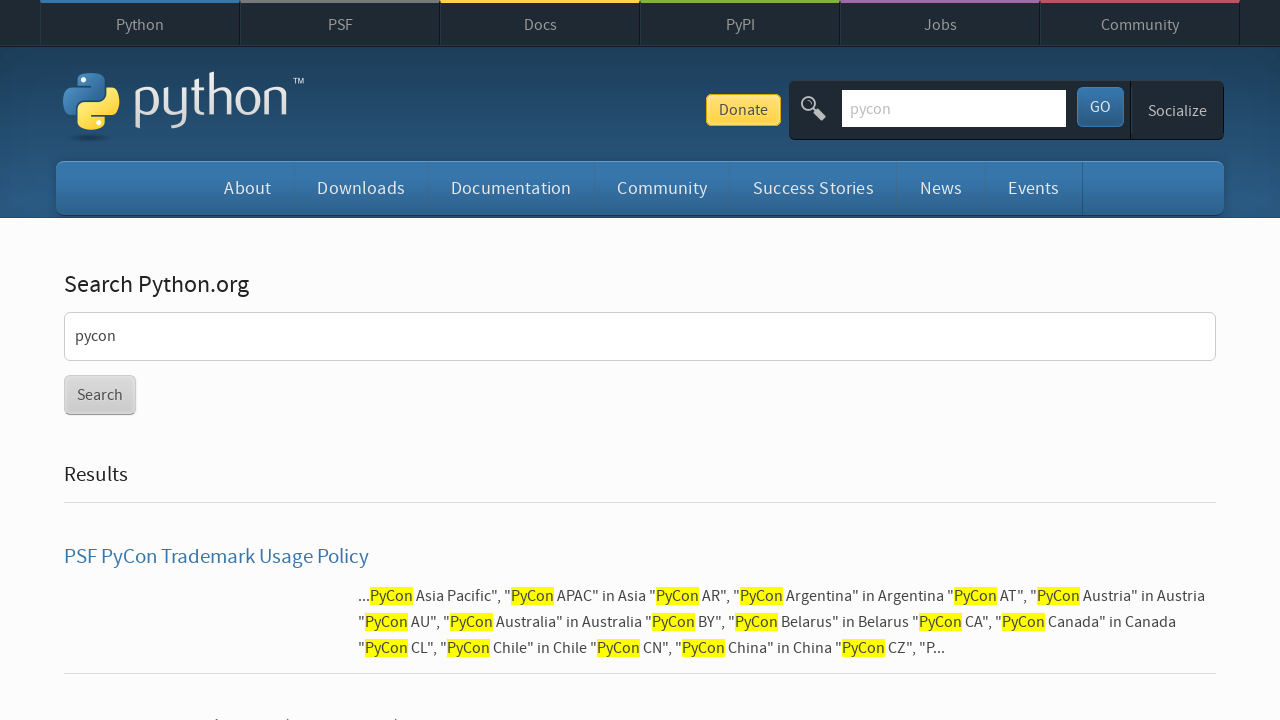

Page fully loaded after search
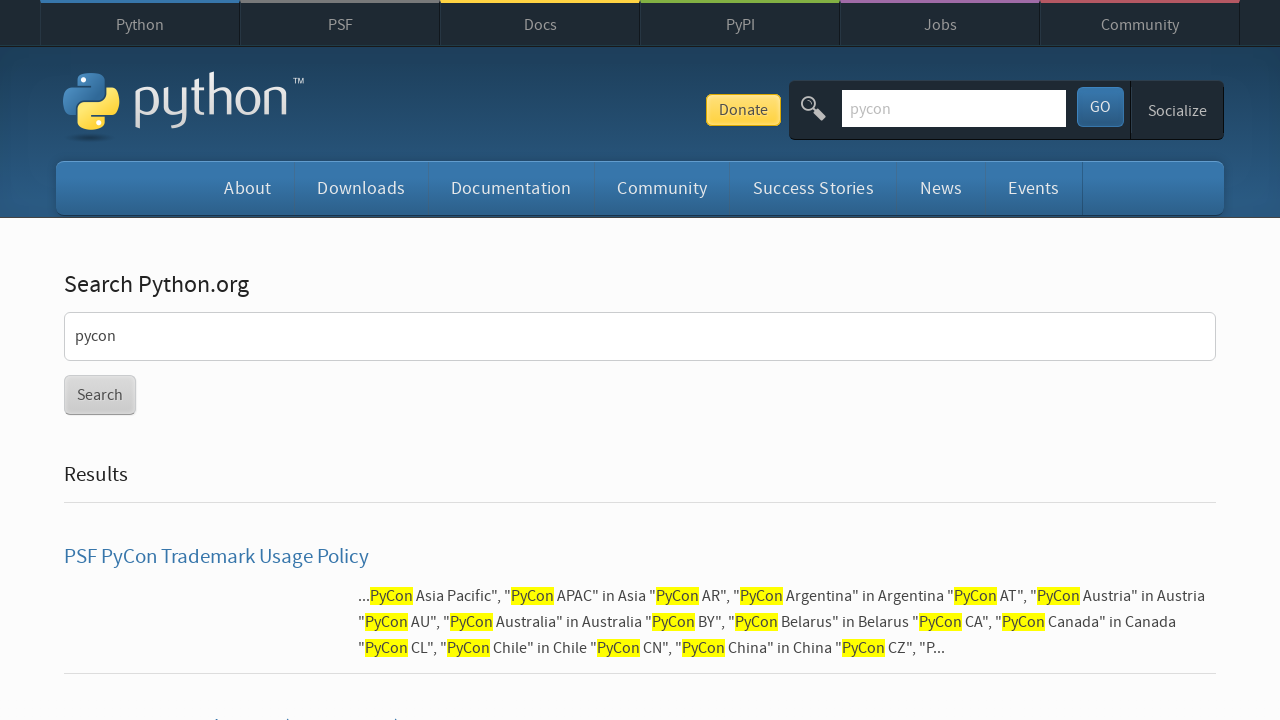

Verified search results are displayed (no 'No results found' message)
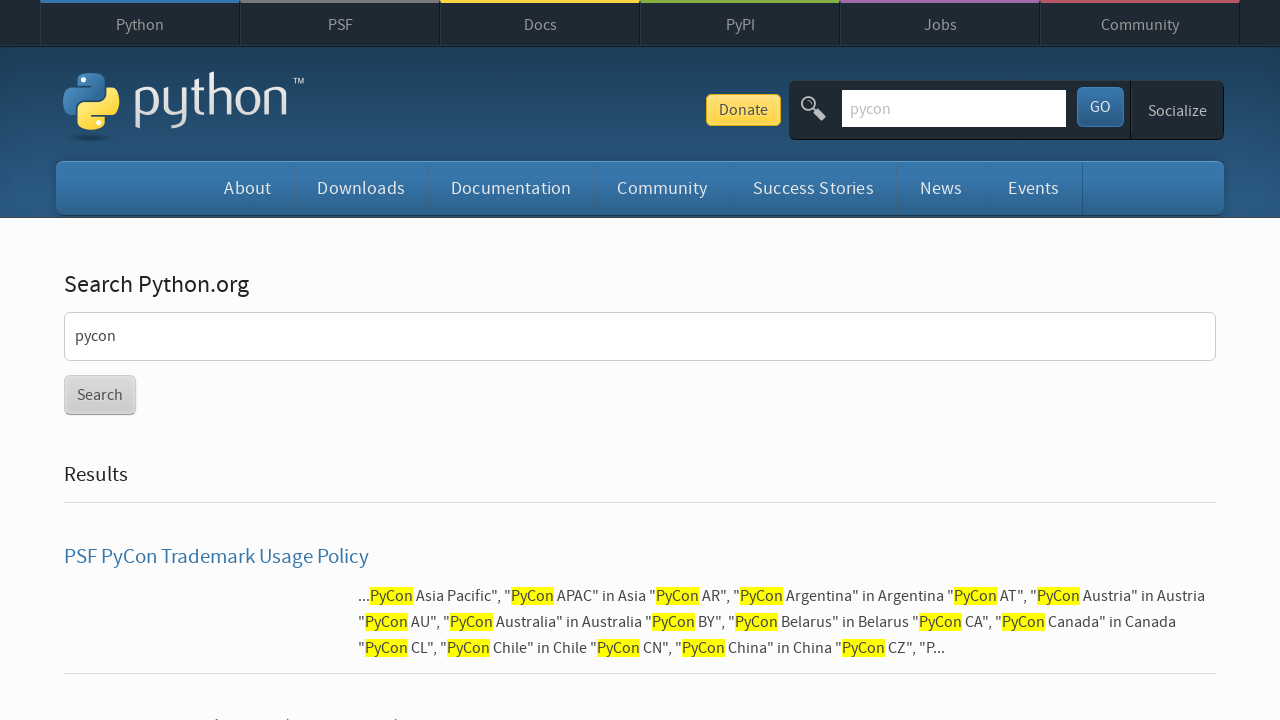

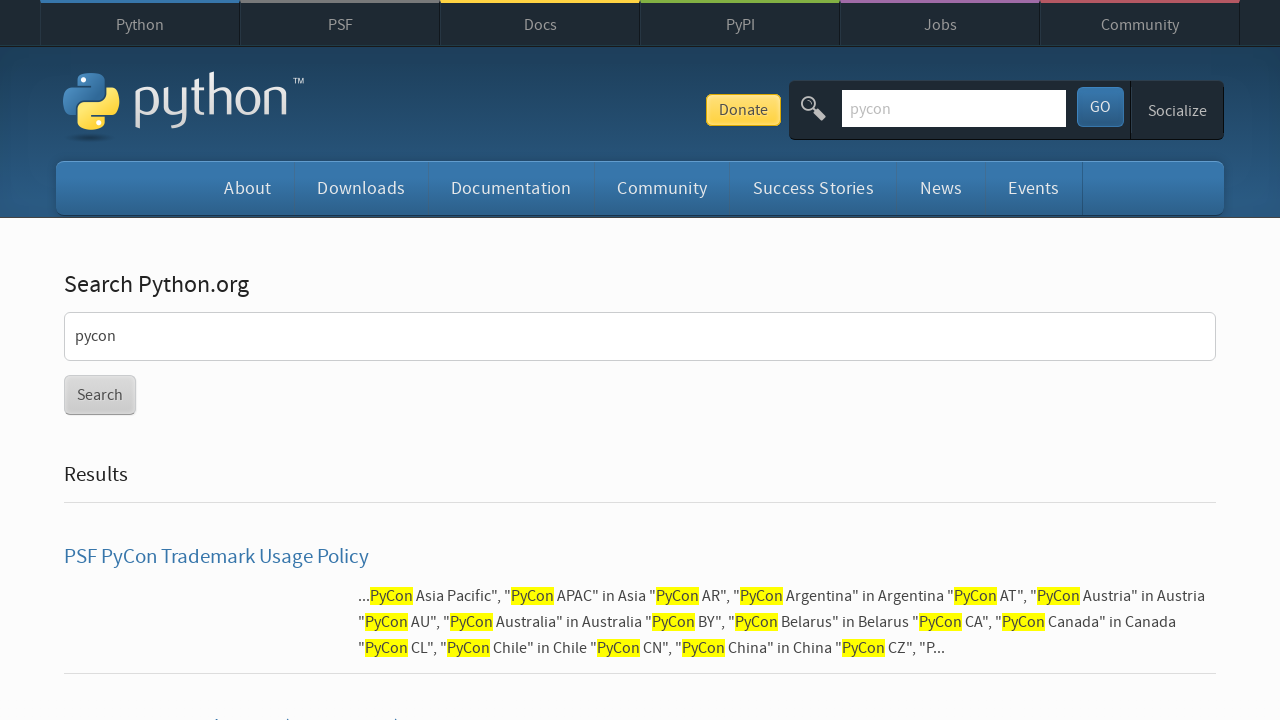